Tests dropdown functionality by navigating to a test automation practice page and selecting "France" from a country dropdown menu

Starting URL: https://testautomationpractice.blogspot.com/

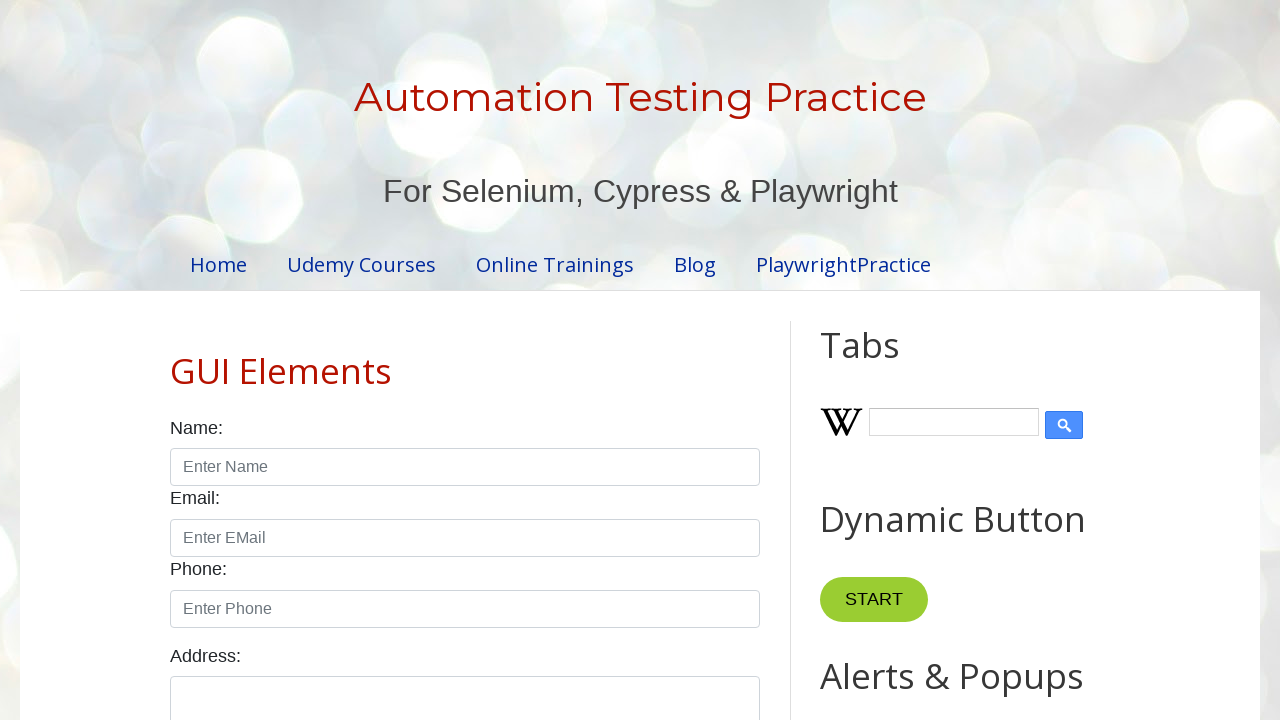

Navigated to test automation practice page
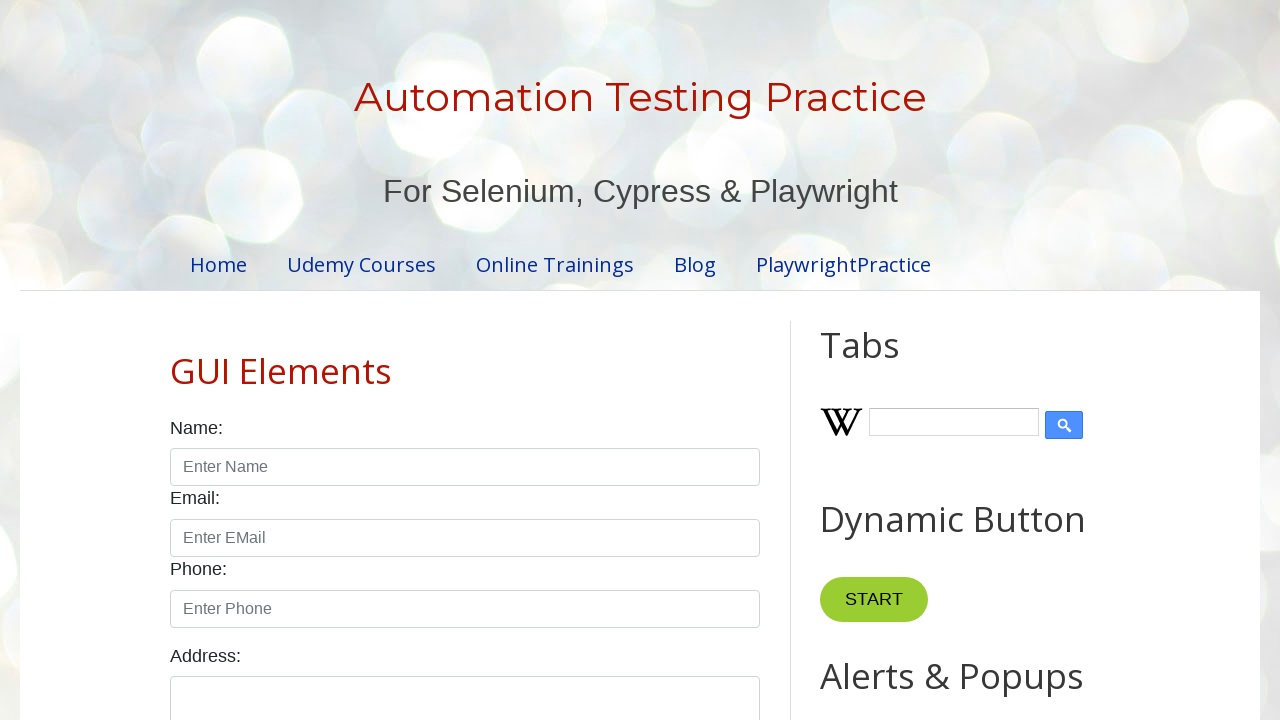

Country dropdown element is now visible
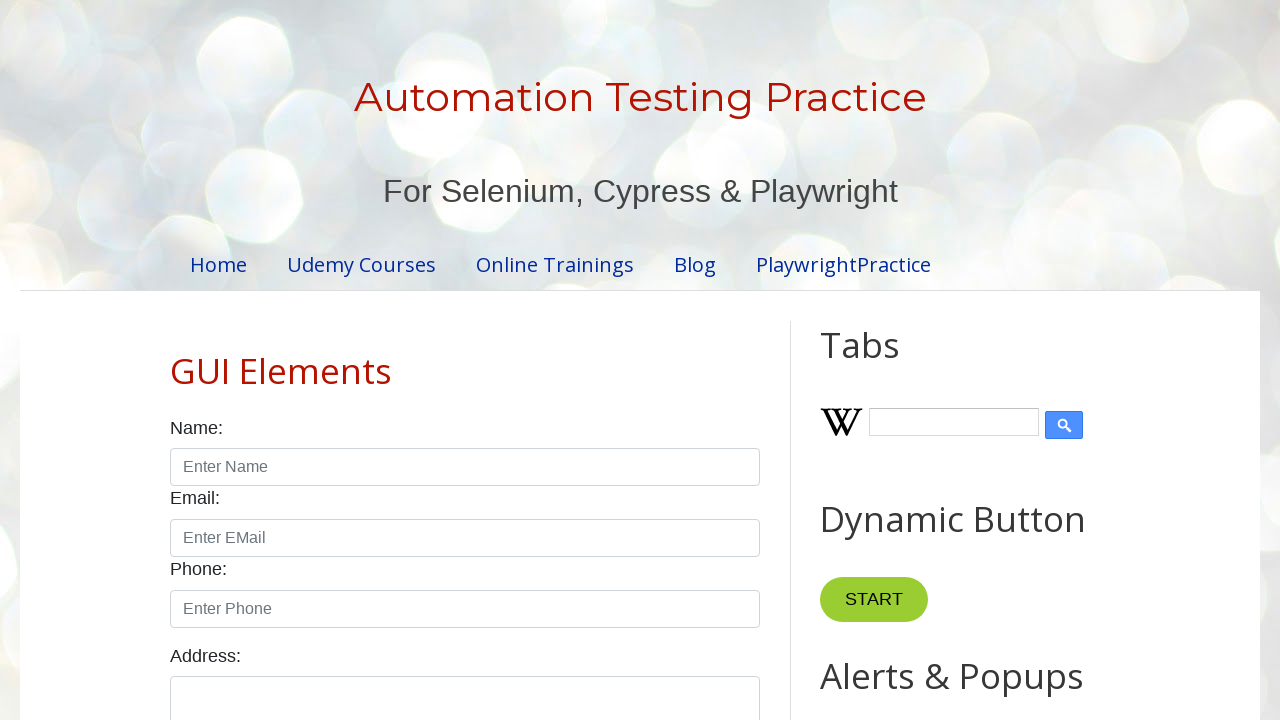

Selected 'France' from the country dropdown menu on #country
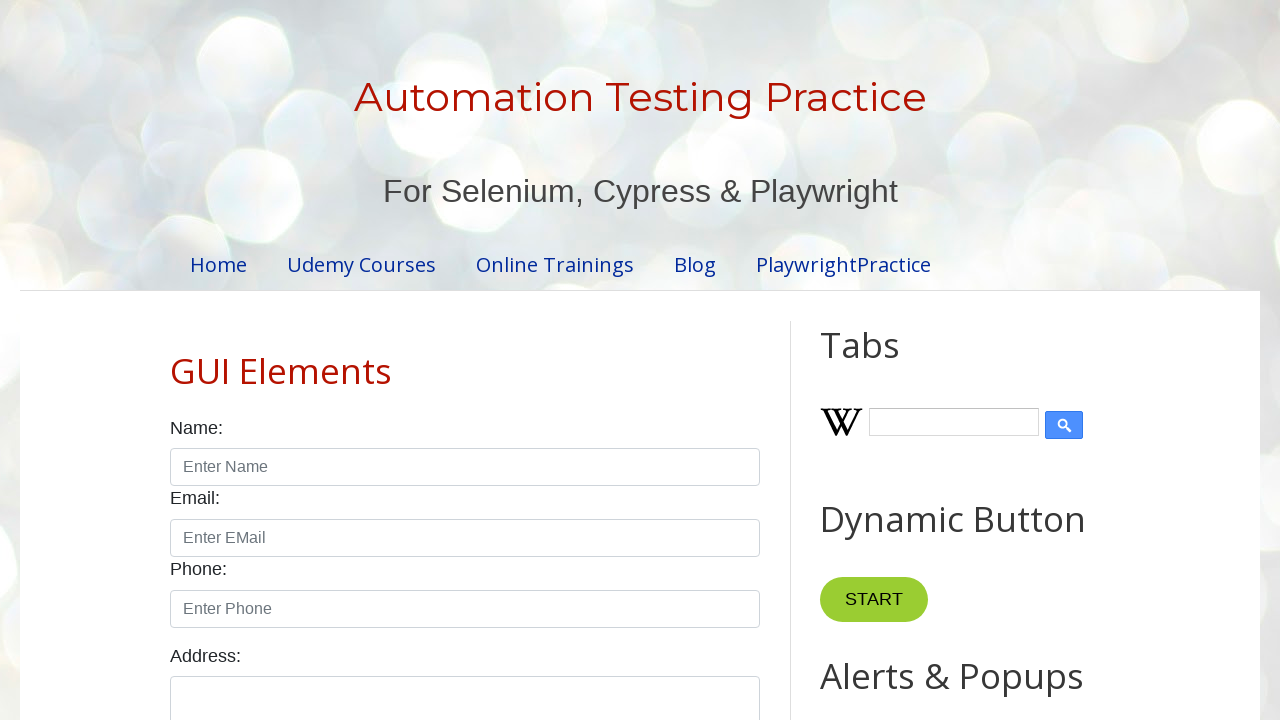

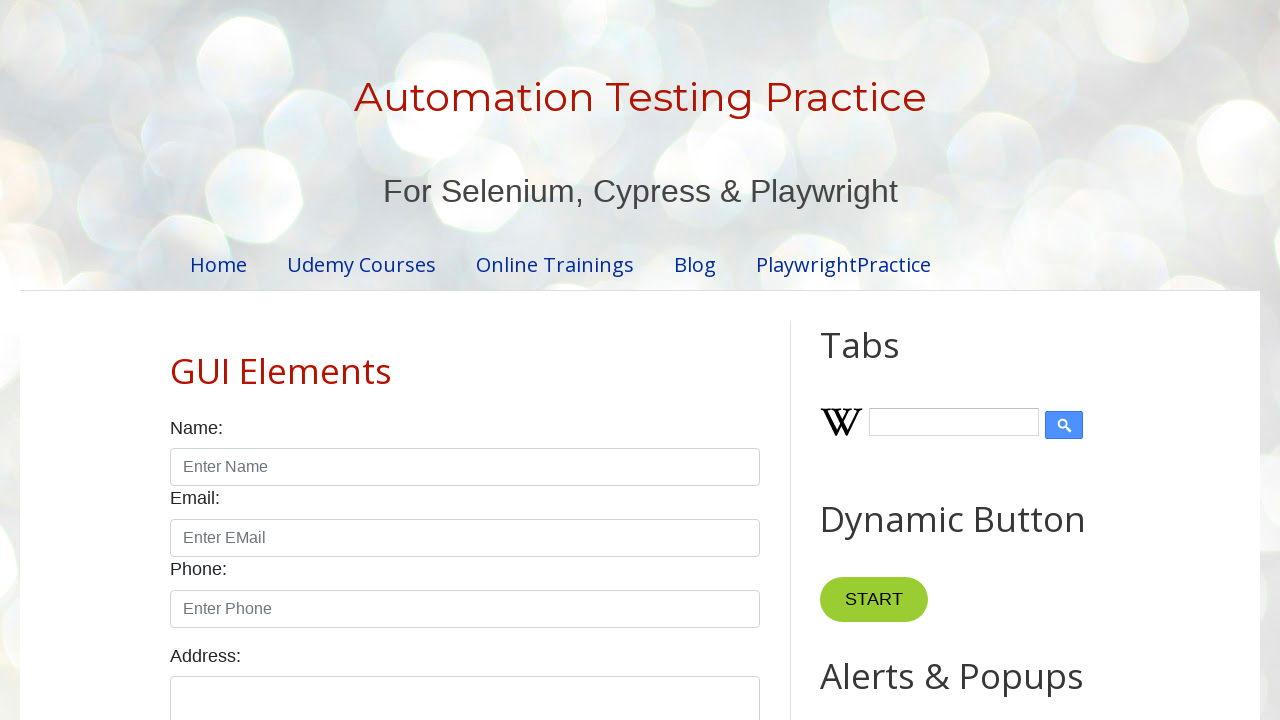